Tests the NuSTAR observation database search functionality by entering an astronomical source name and submitting the search form

Starting URL: https://www.ssdc.asi.it/mmia/index.php?mission=numaster

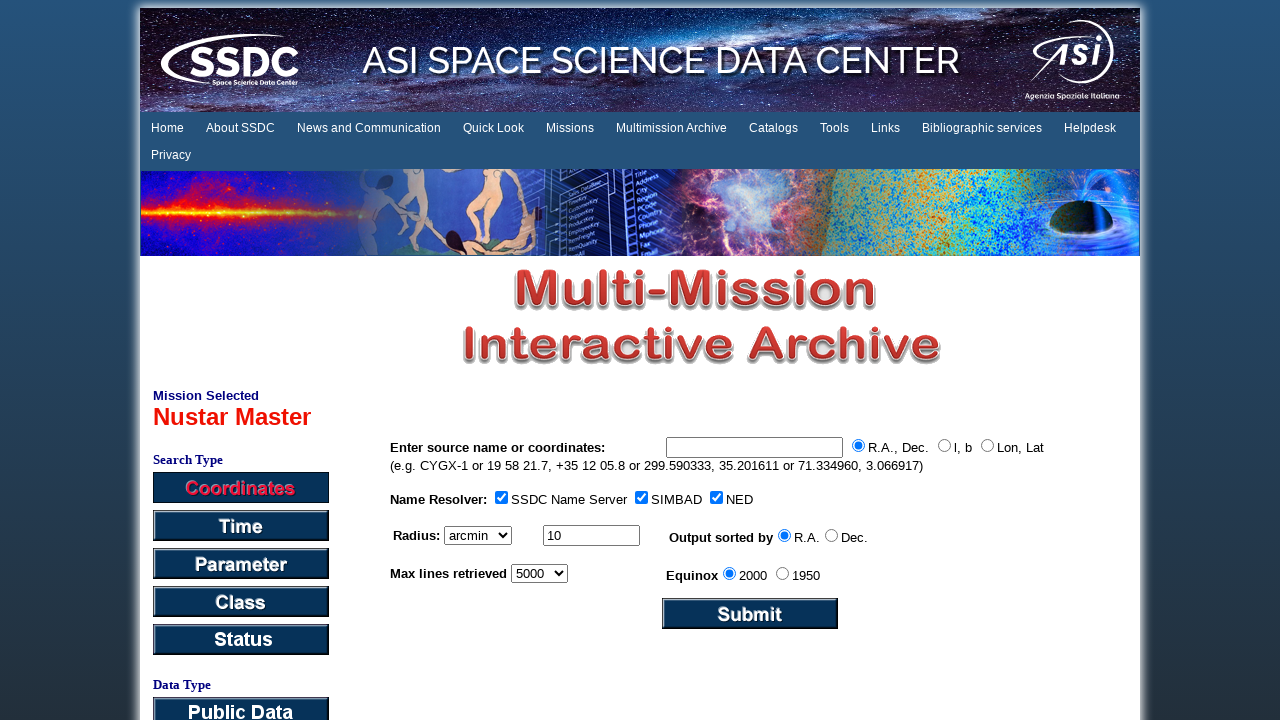

Filled source name field with 'CenA' on #sourcein
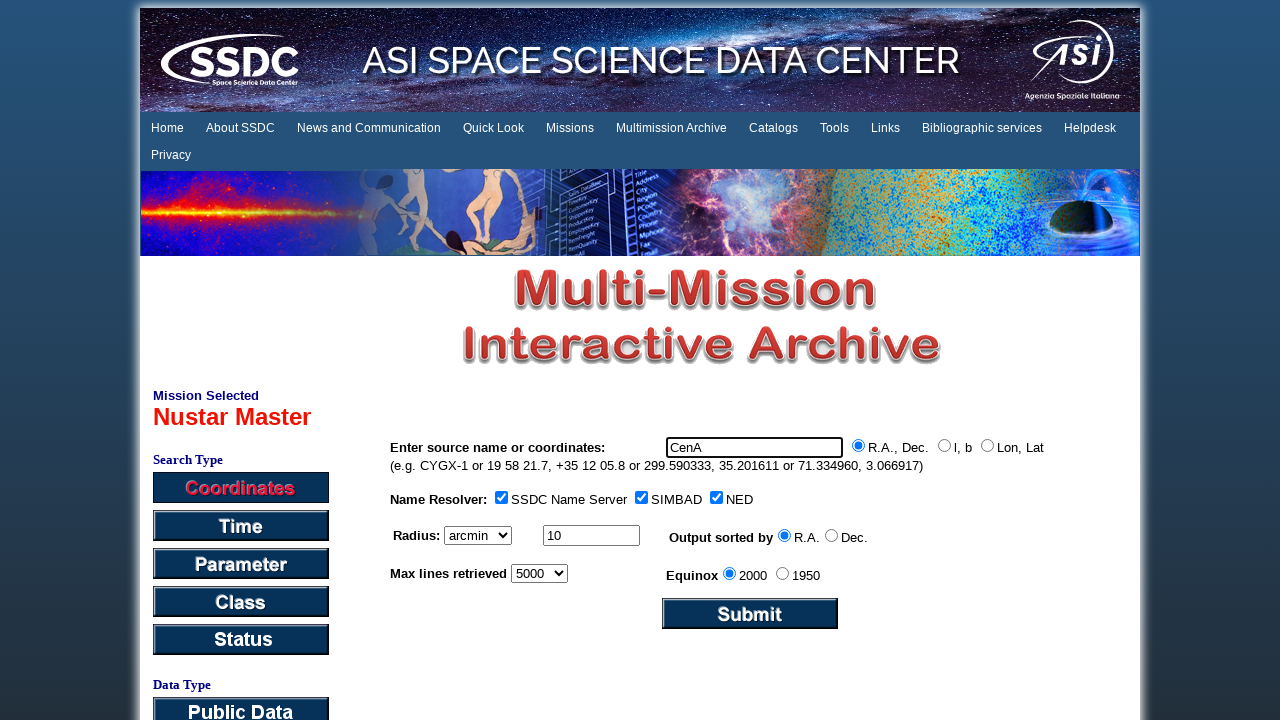

Pressed Enter to submit the search form on #sourcein
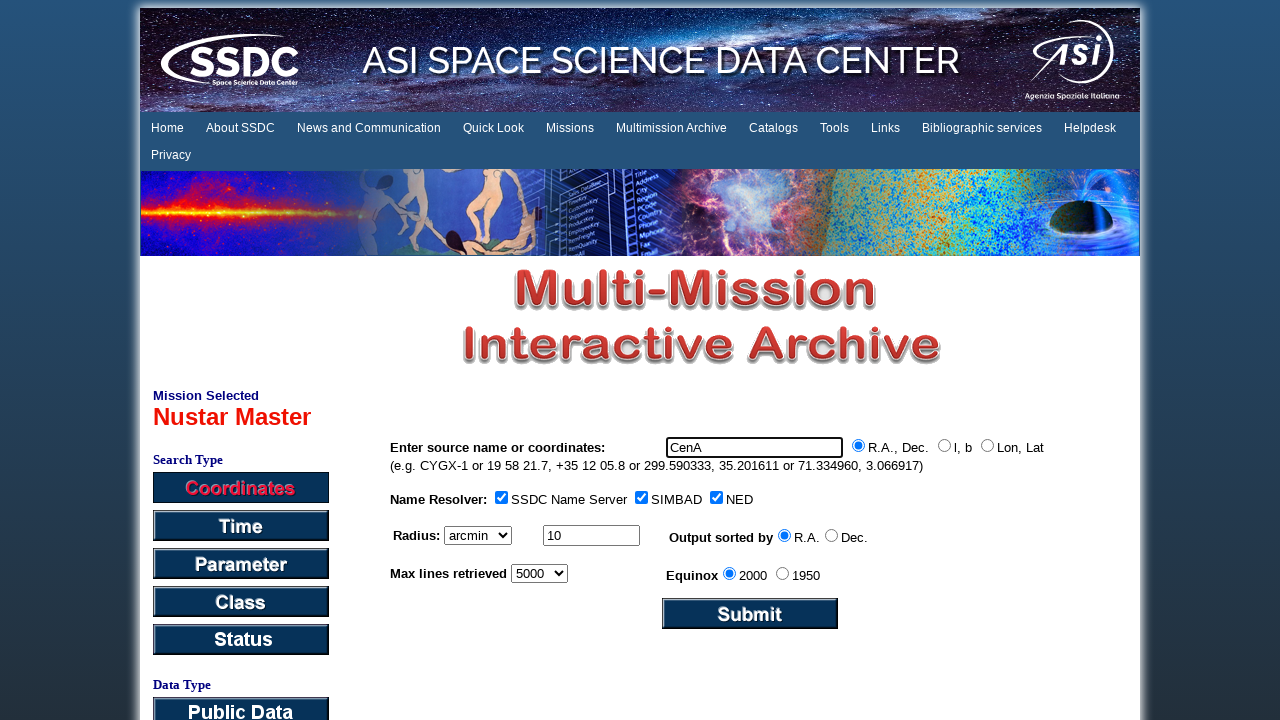

Waited 2 seconds for new page to open
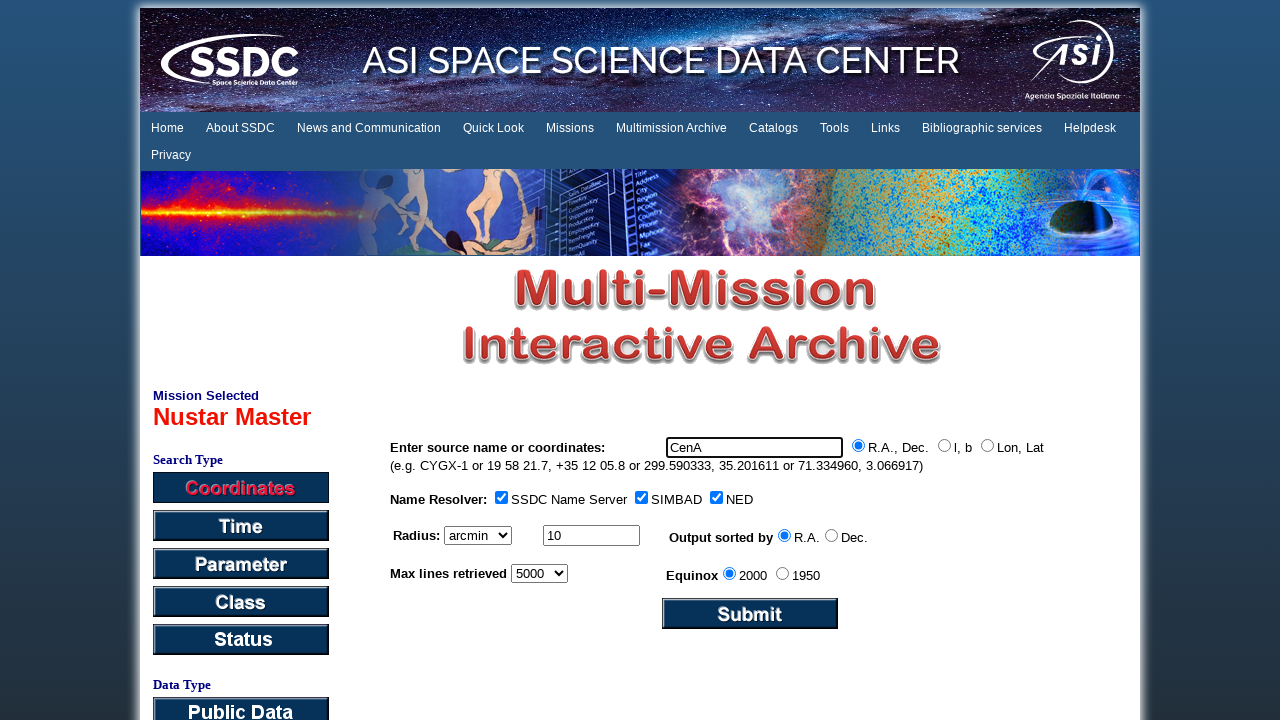

Detected new page opened with search results
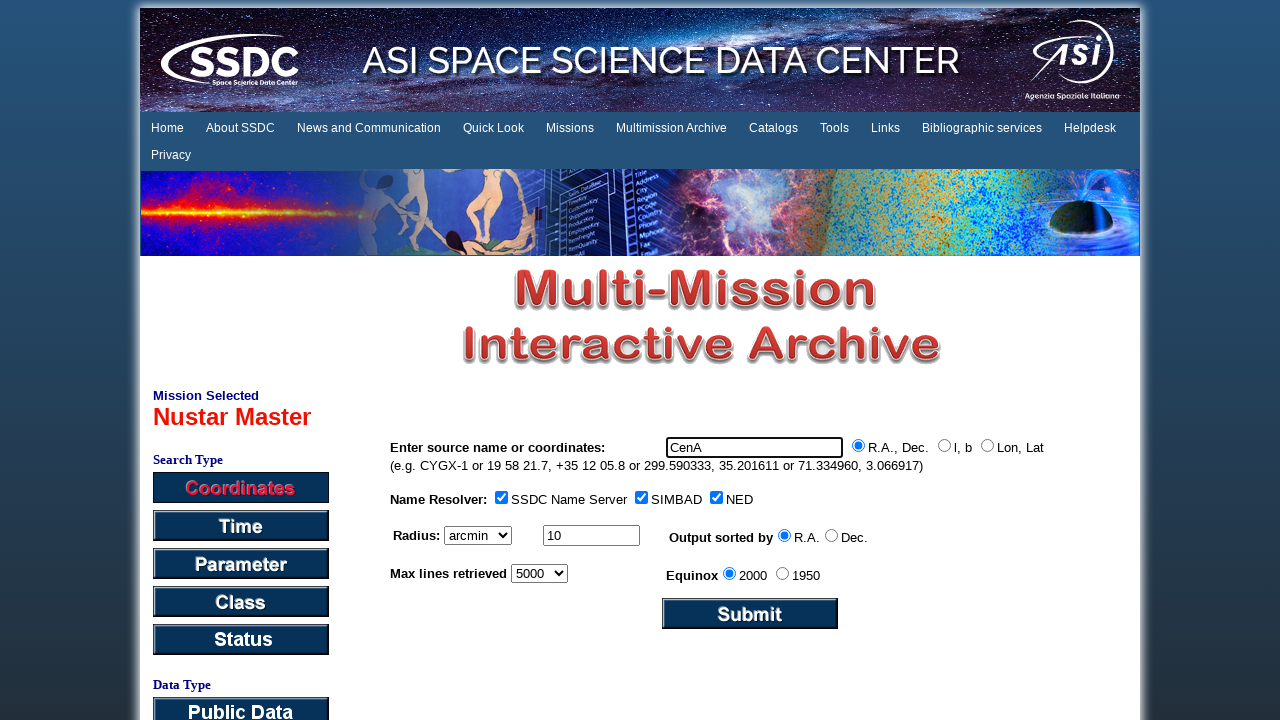

Waited for new page to load DOM content
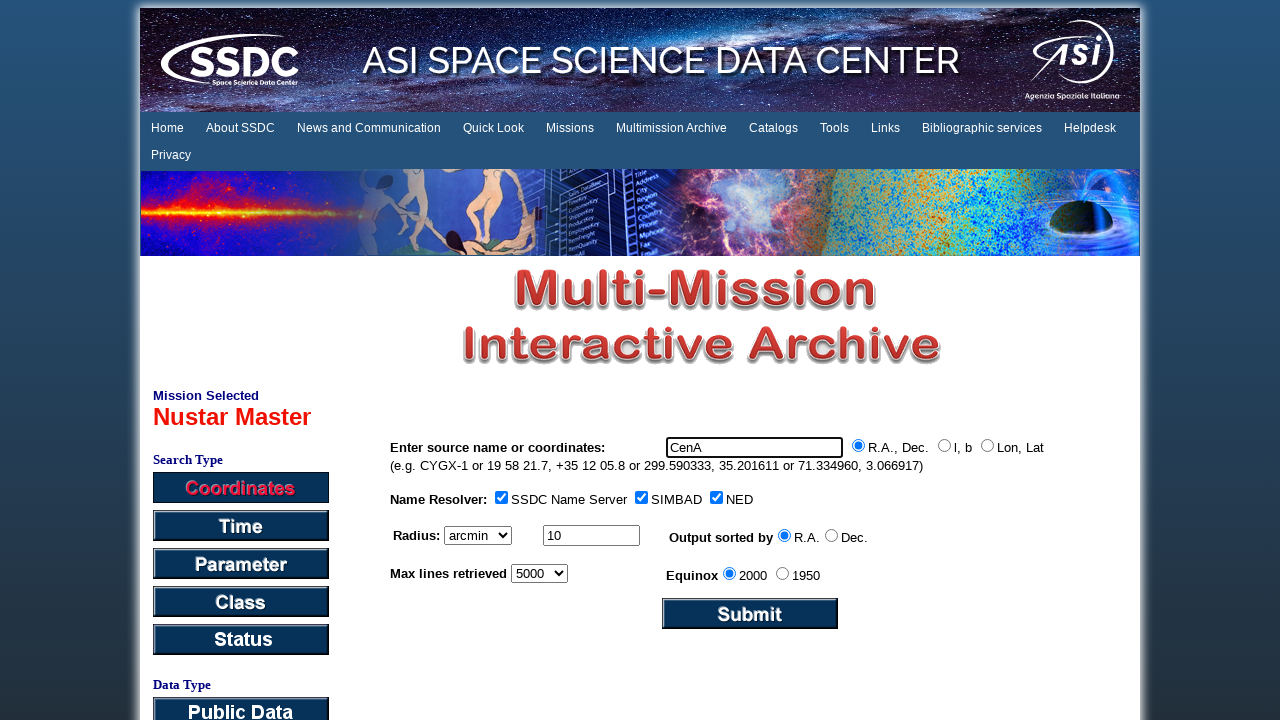

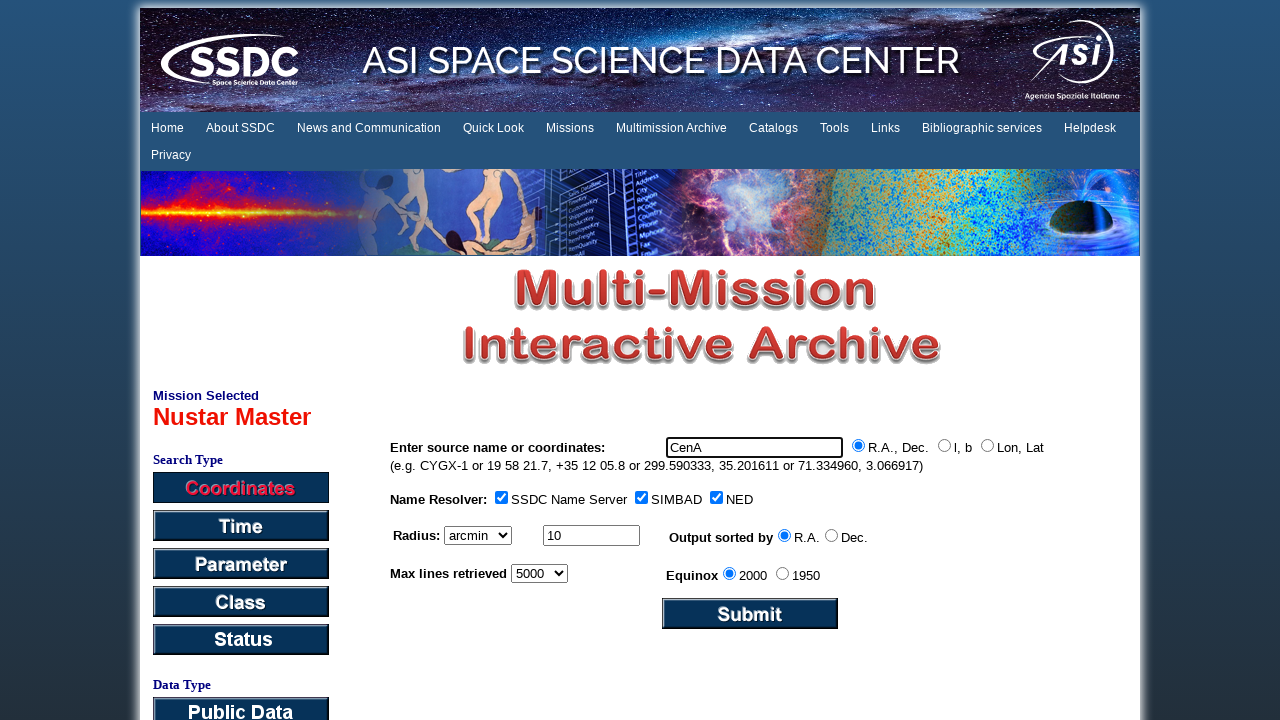